Navigates to a checkboxes page and clicks on the second checkbox to toggle its state

Starting URL: https://the-internet.herokuapp.com/checkboxes

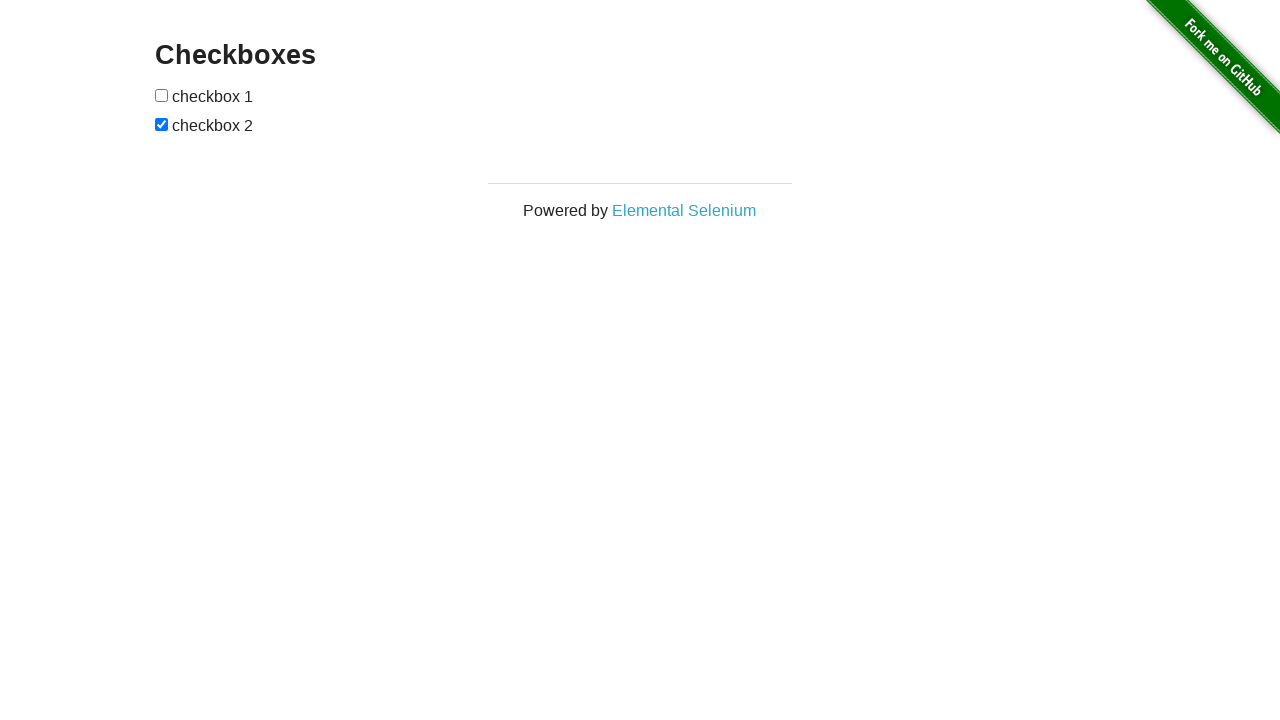

Clicked on the second checkbox to toggle its state at (162, 124) on xpath=//input[@type='checkbox'][2]
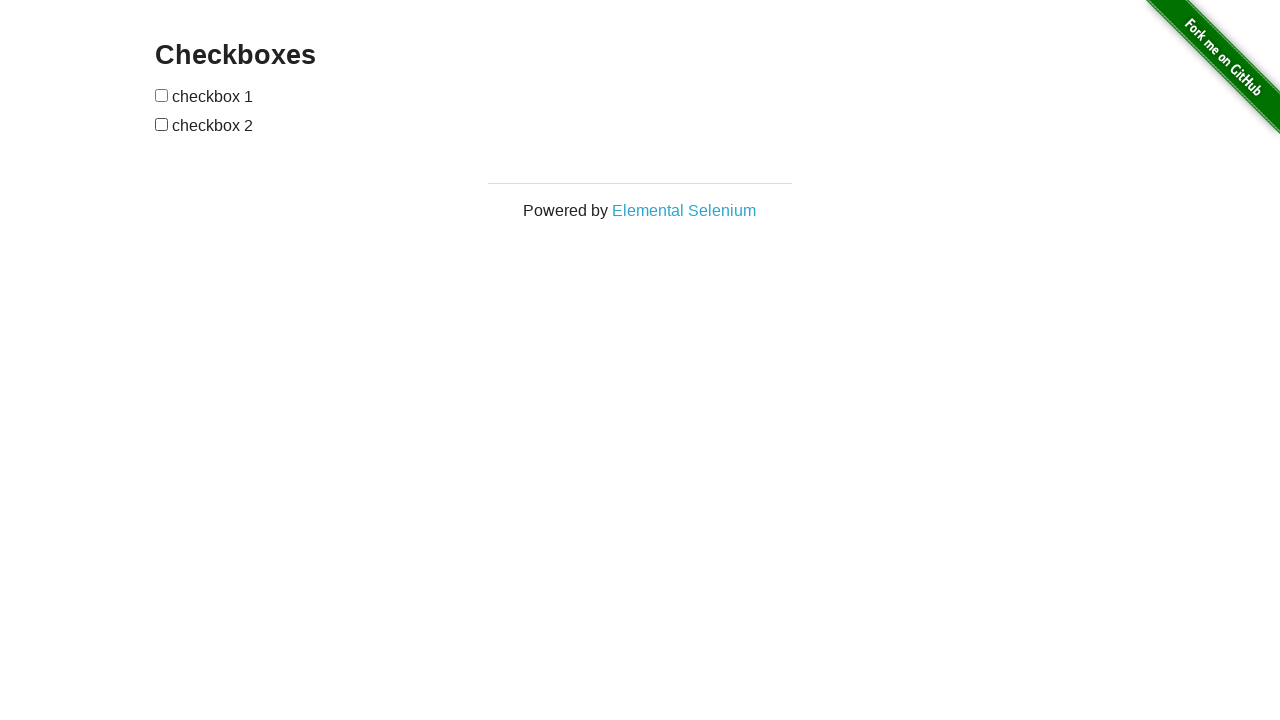

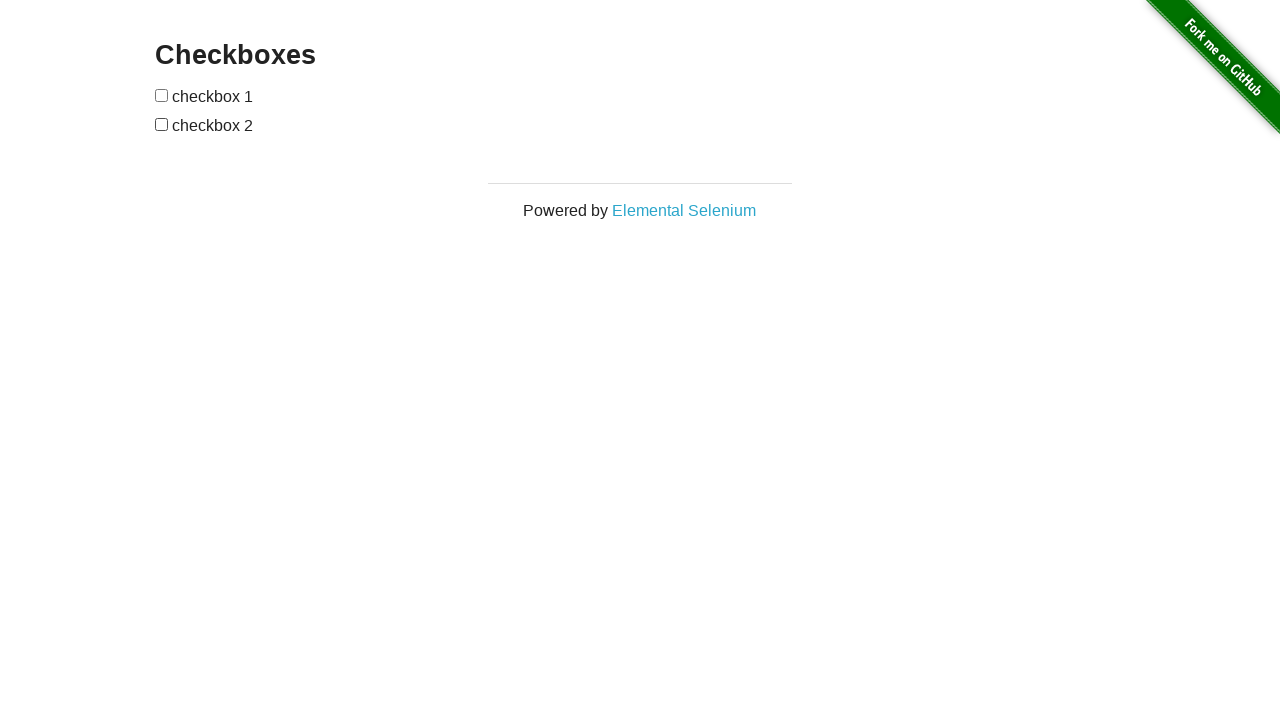